Tests drag and drop functionality on jQuery UI demo page by dragging an element from one location and dropping it to another within an iframe

Starting URL: http://jqueryui.com/droppable

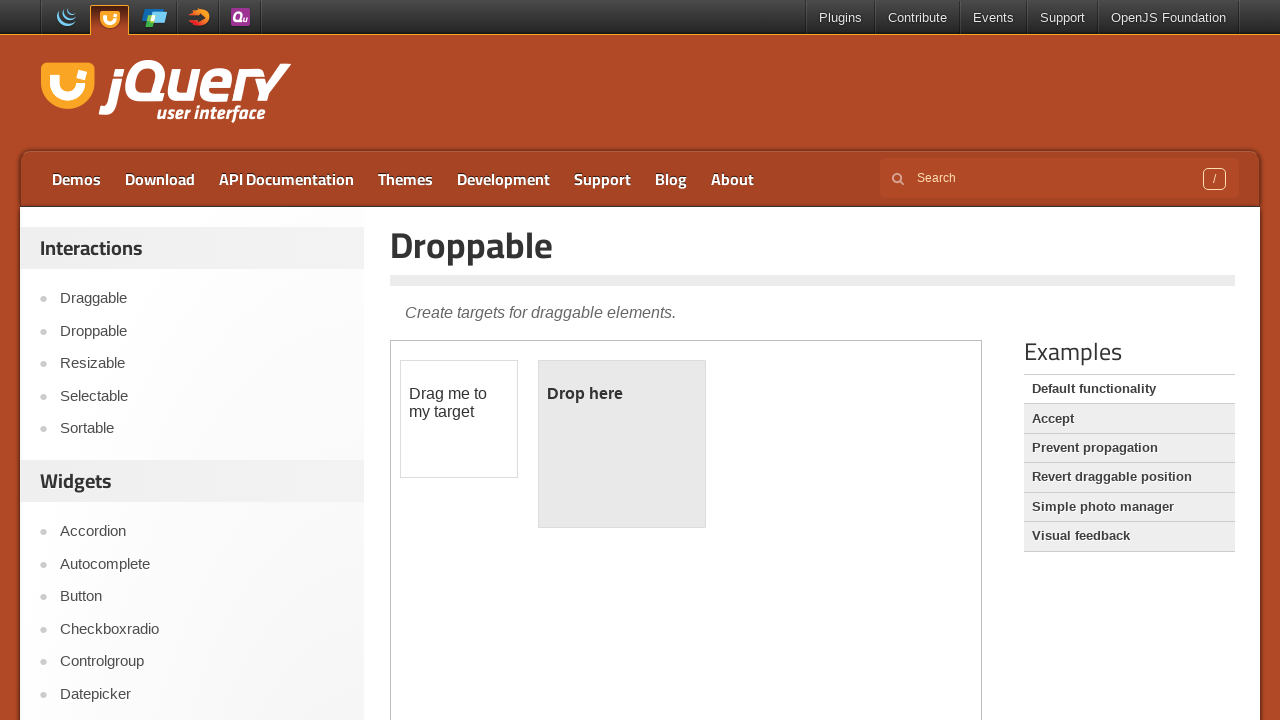

Located the first iframe containing the drag and drop demo
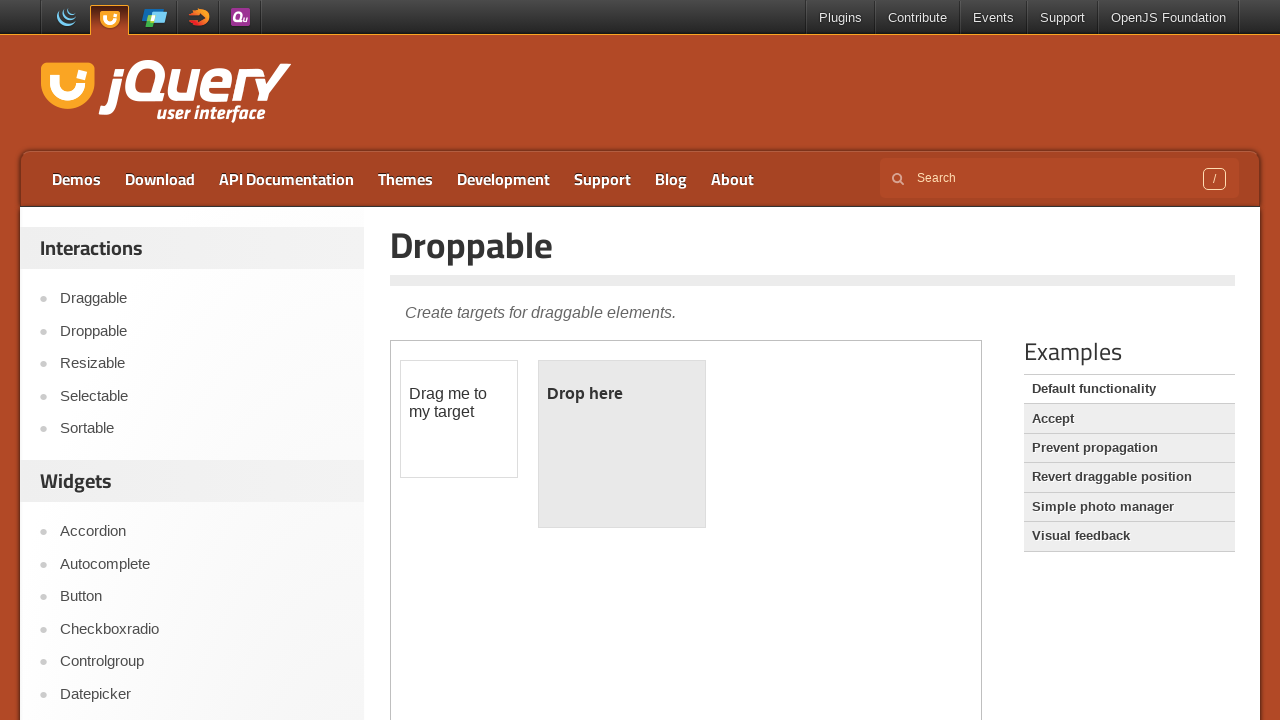

Located the draggable element with id 'draggable'
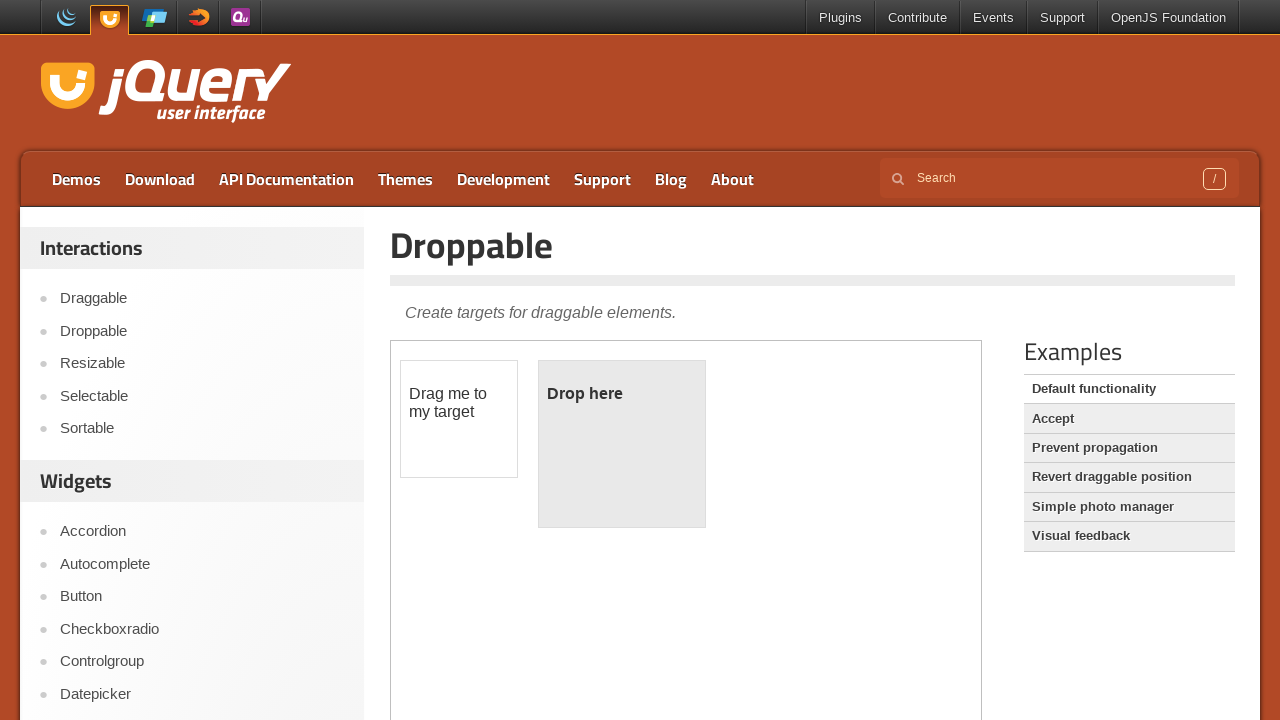

Located the droppable element with id 'droppable'
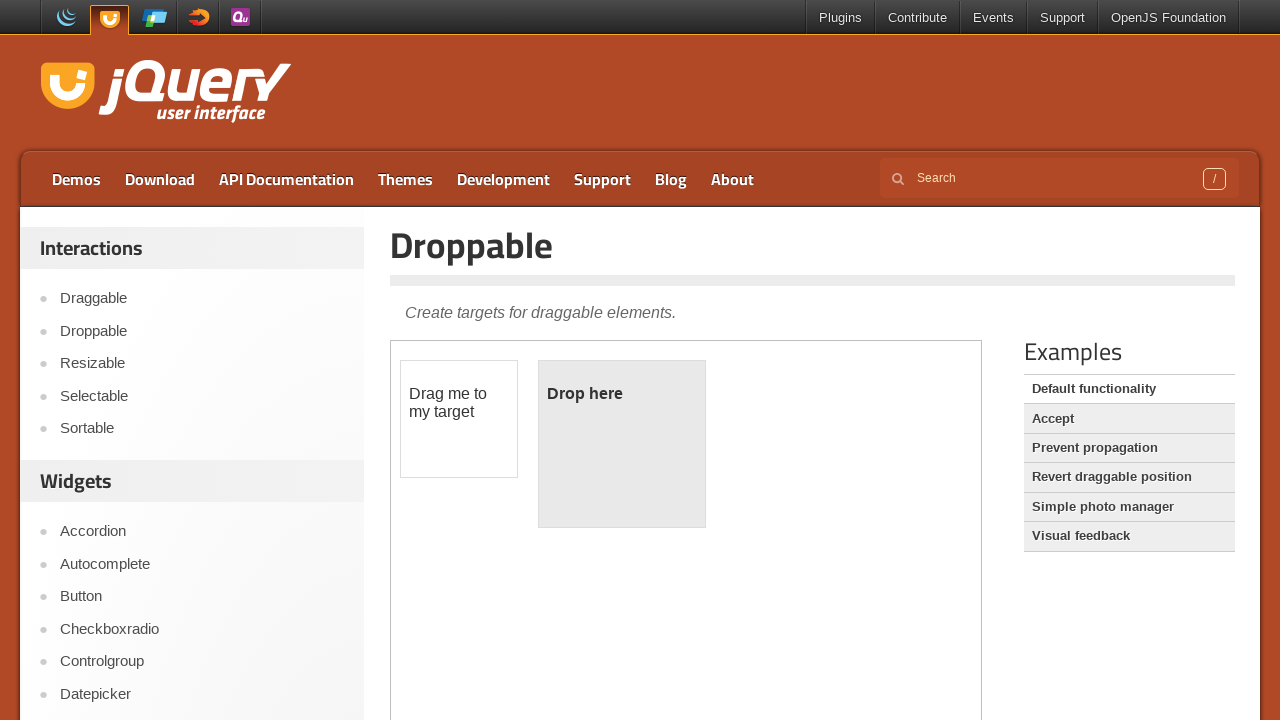

Dragged the draggable element and dropped it onto the droppable element at (622, 444)
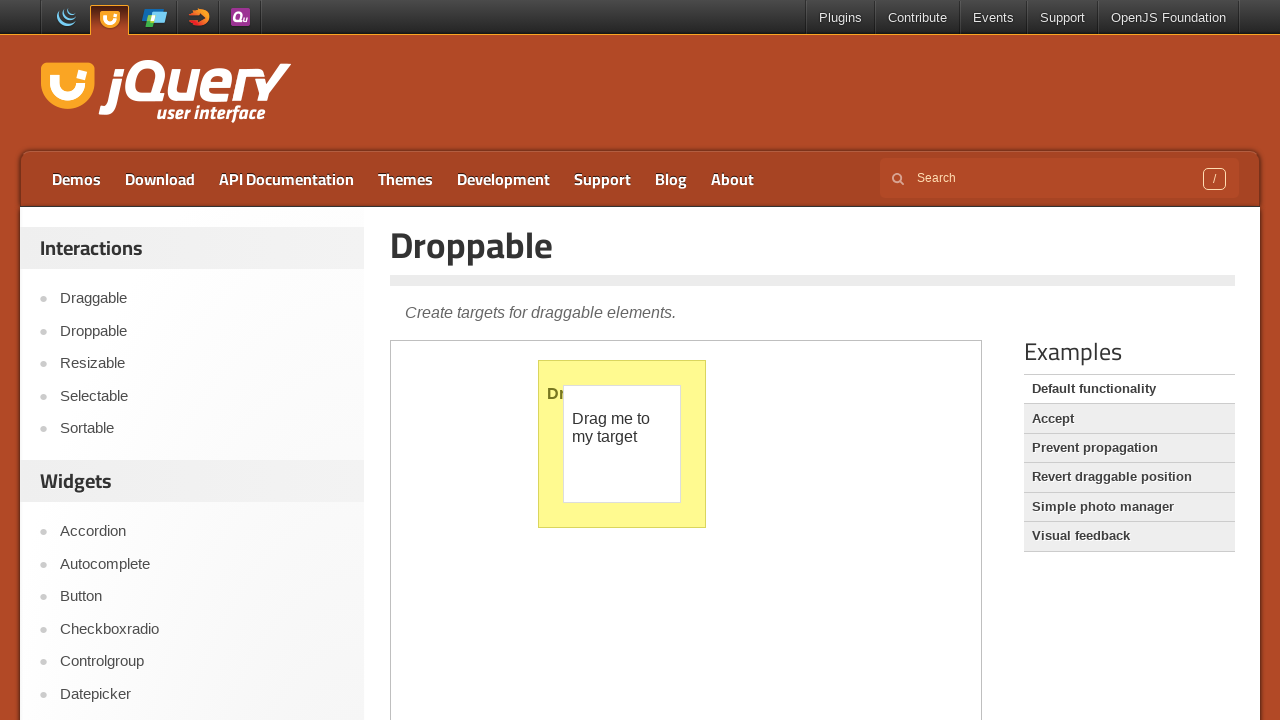

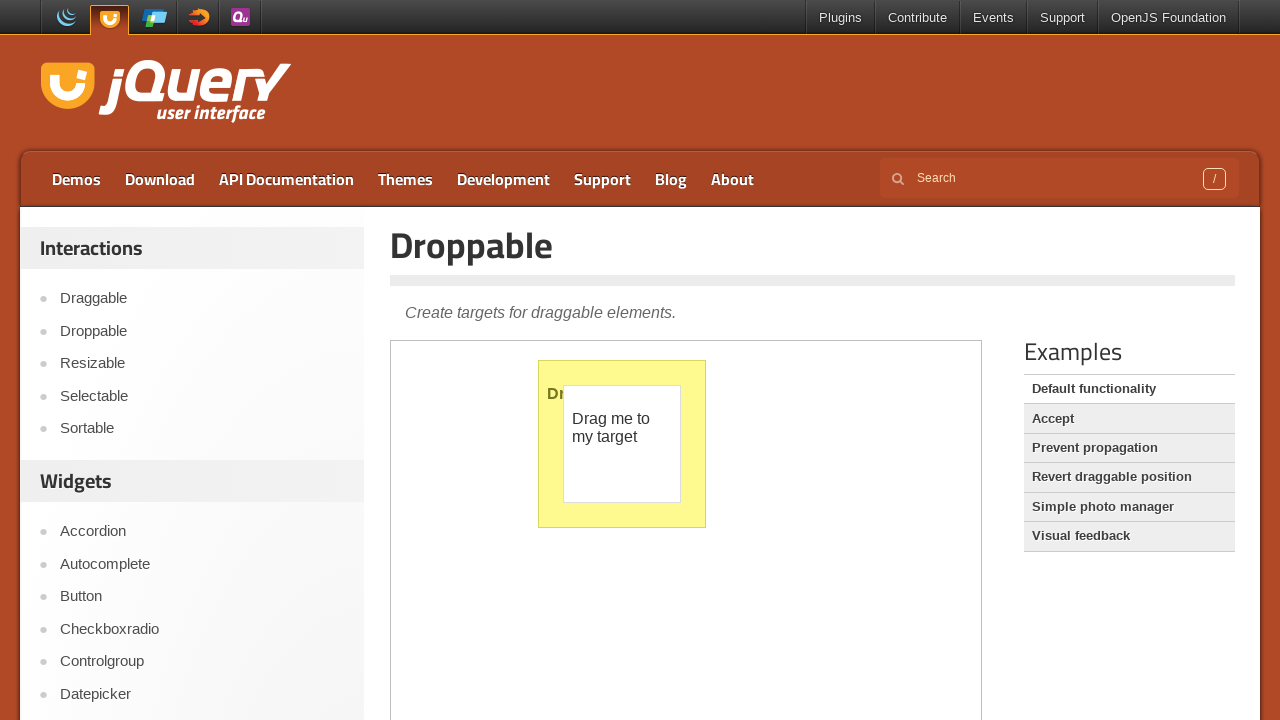